Tests iframe interaction by switching into a frame, reading text from an element, then switching back to the main content and clicking a link

Starting URL: https://jqueryui.com/droppable/

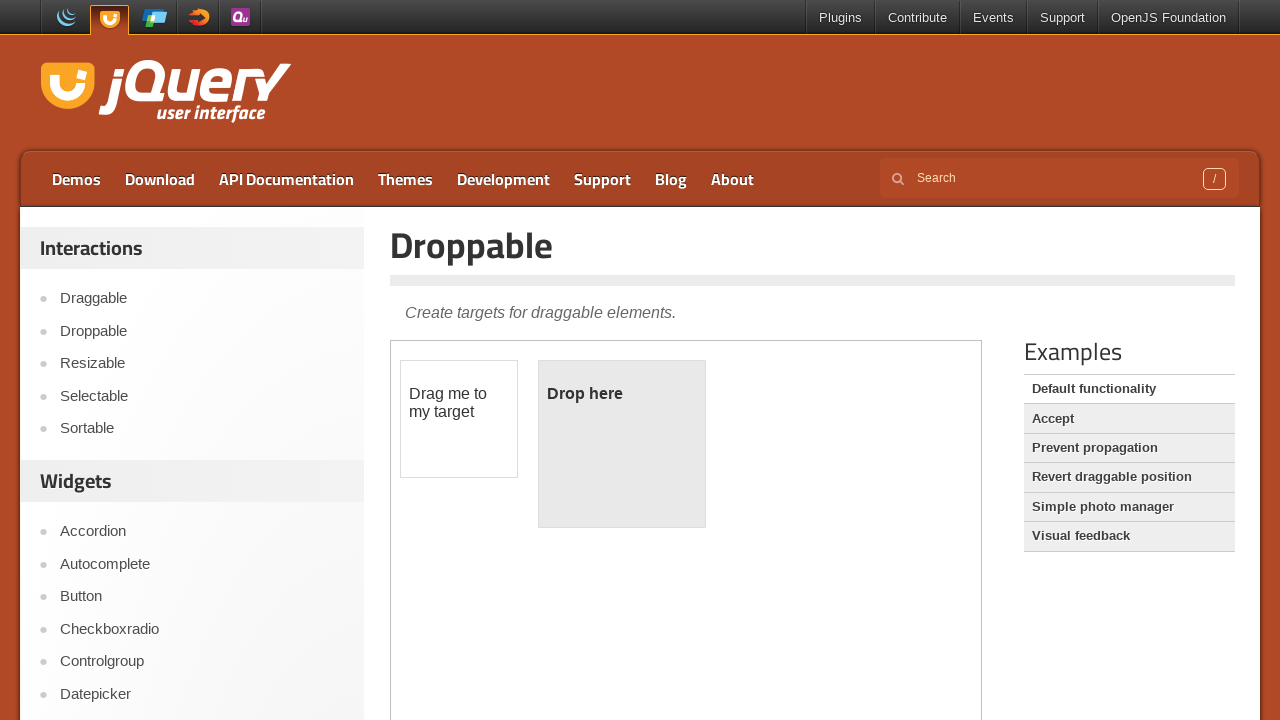

Located the first iframe on the page
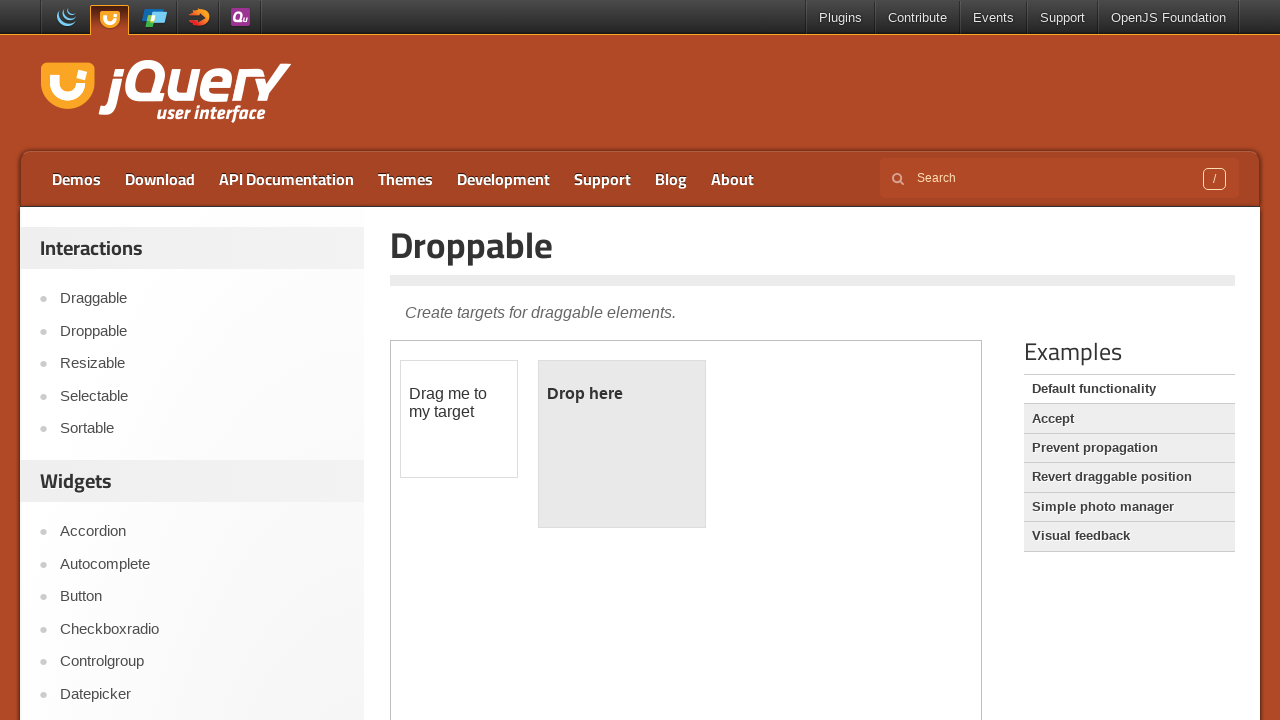

Retrieved text content from #droppable element in iframe: '
	Drop here
'
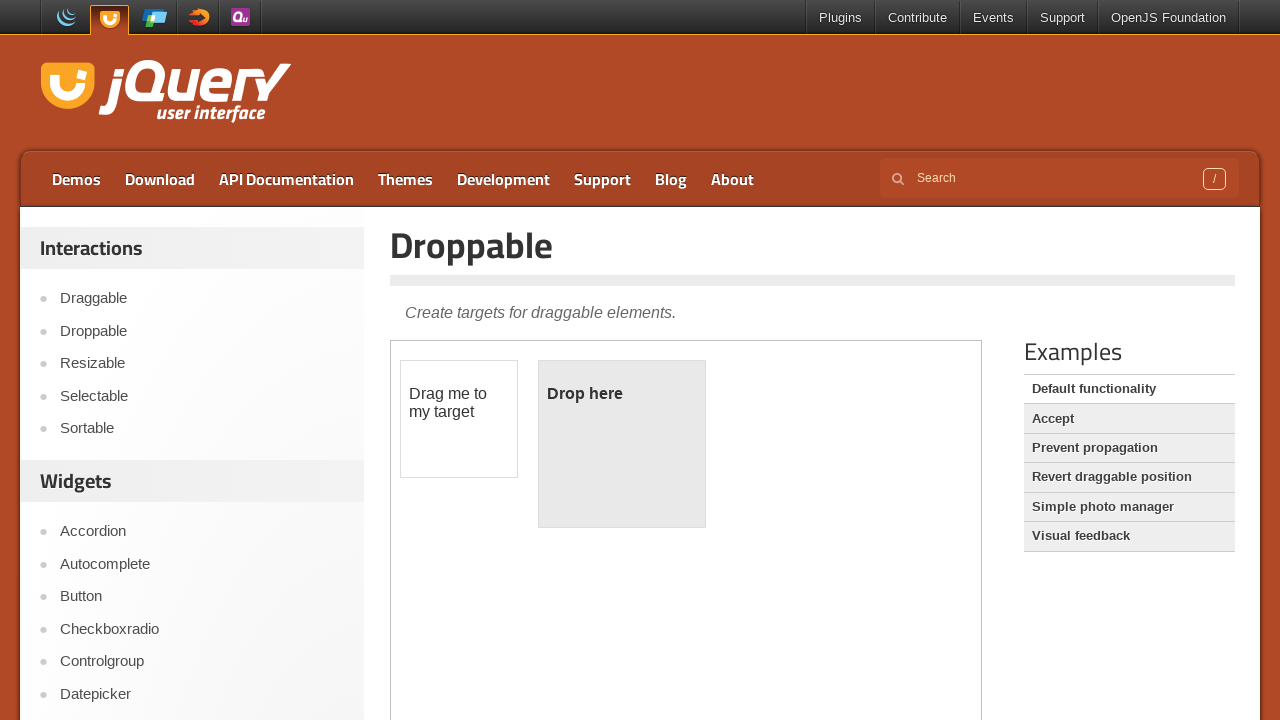

Clicked on the 'Selectable' link in the main page at (202, 396) on a:text('Selectable')
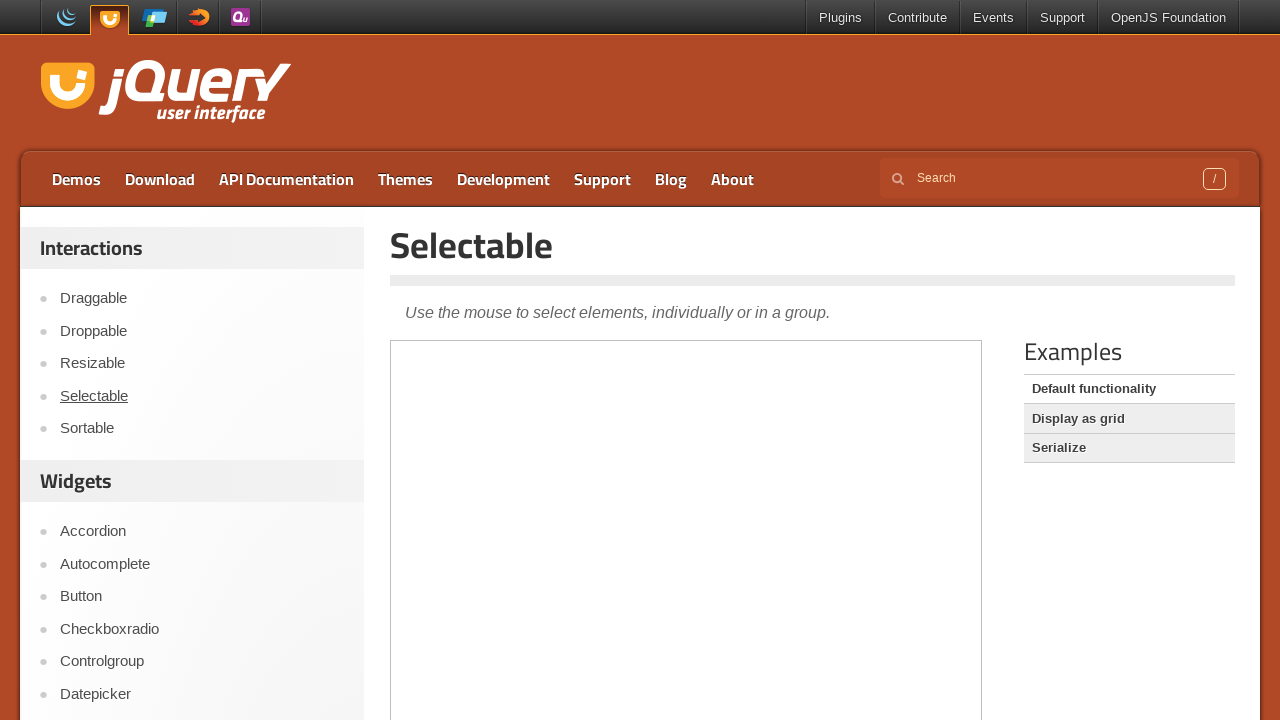

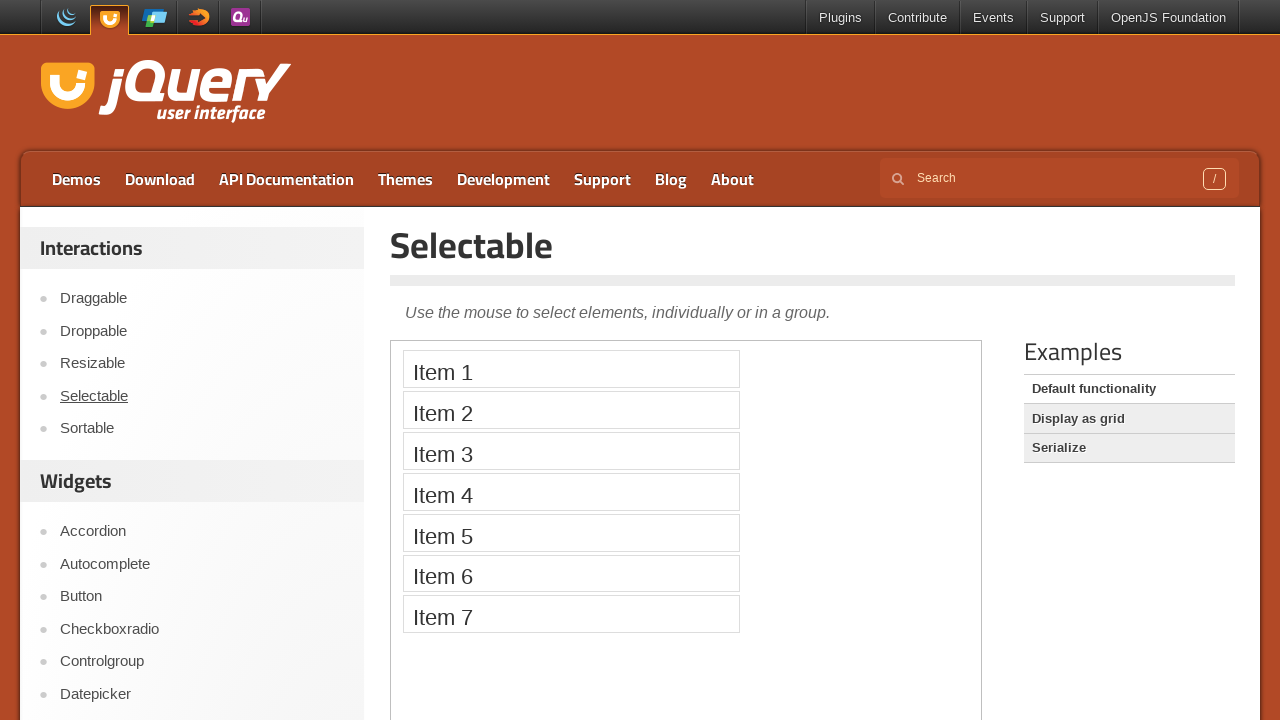